Tests slider functionality by moving the slider element and verifying its value

Starting URL: https://demoqa.com/slider/

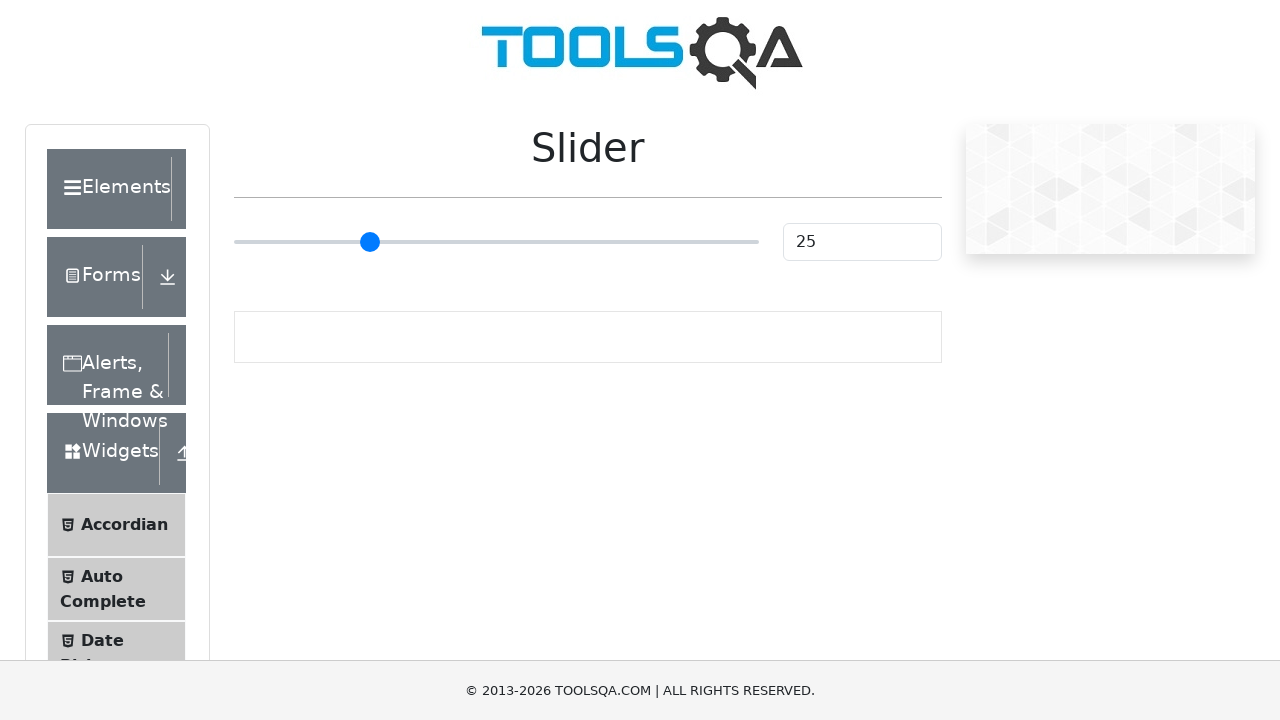

Located slider element
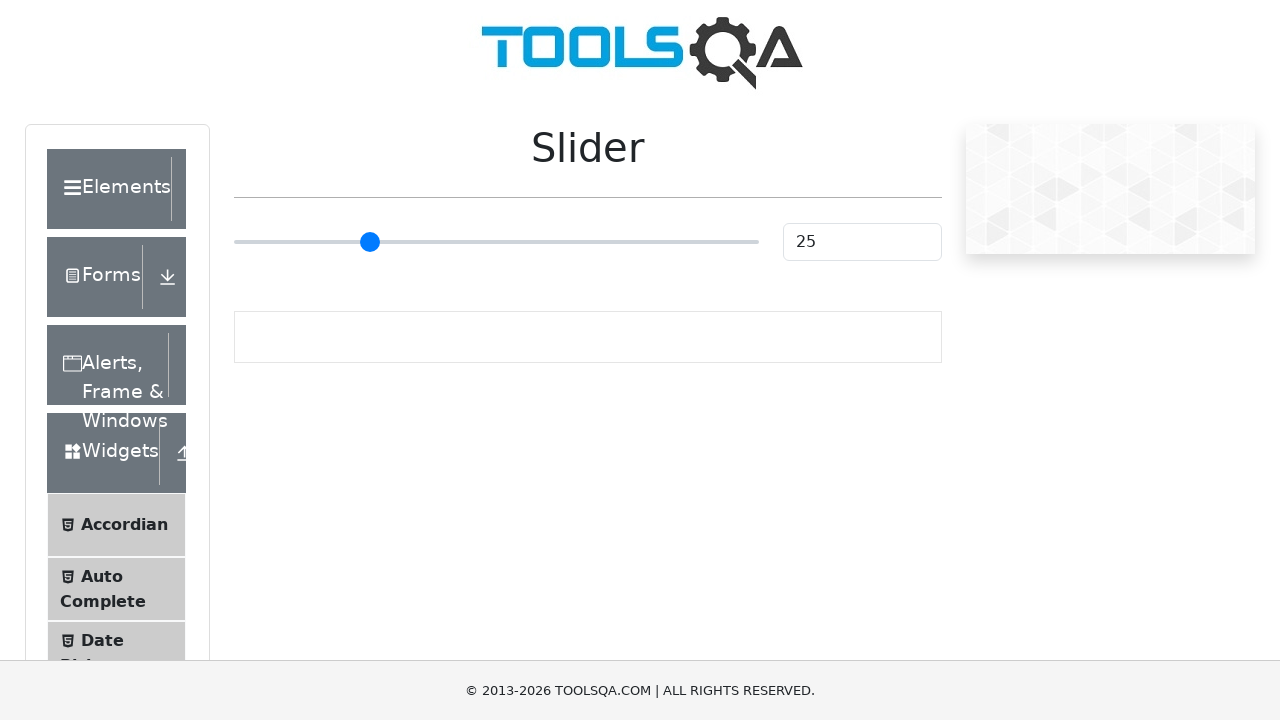

Clicked slider at offset position (30, 0) to move it at (252, 223) on #sliderContainer
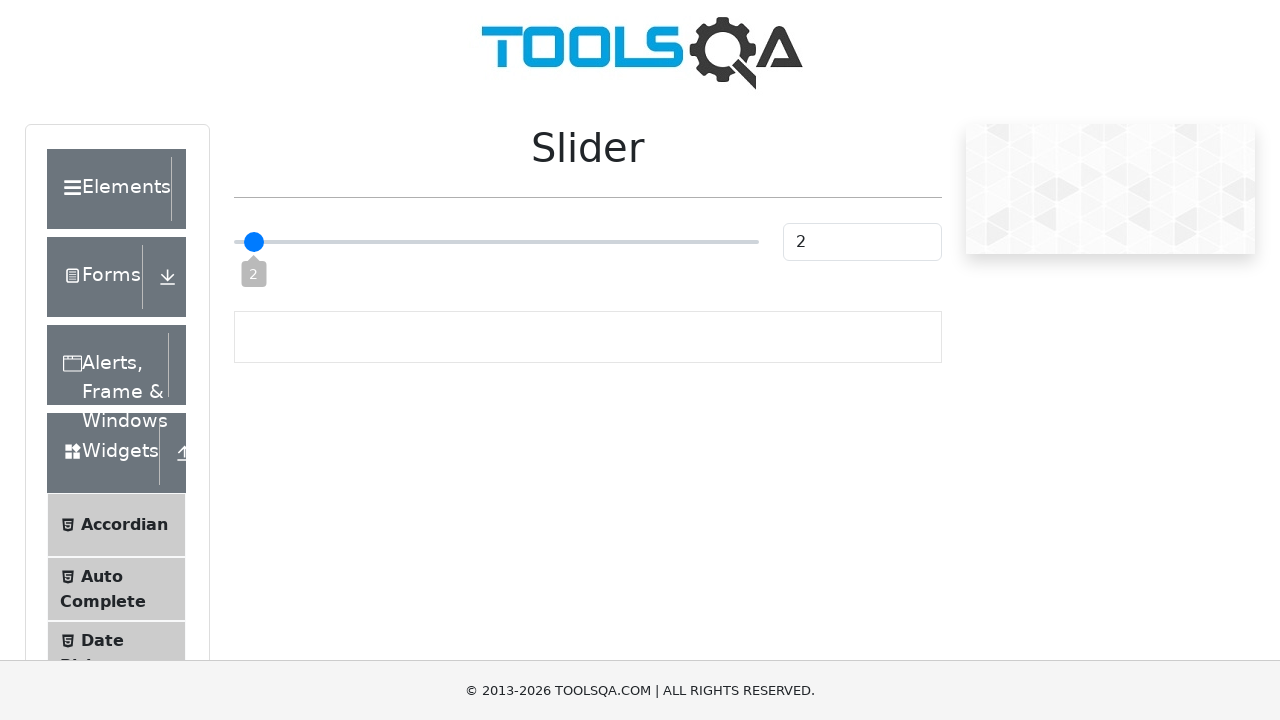

Retrieved slider value: 2
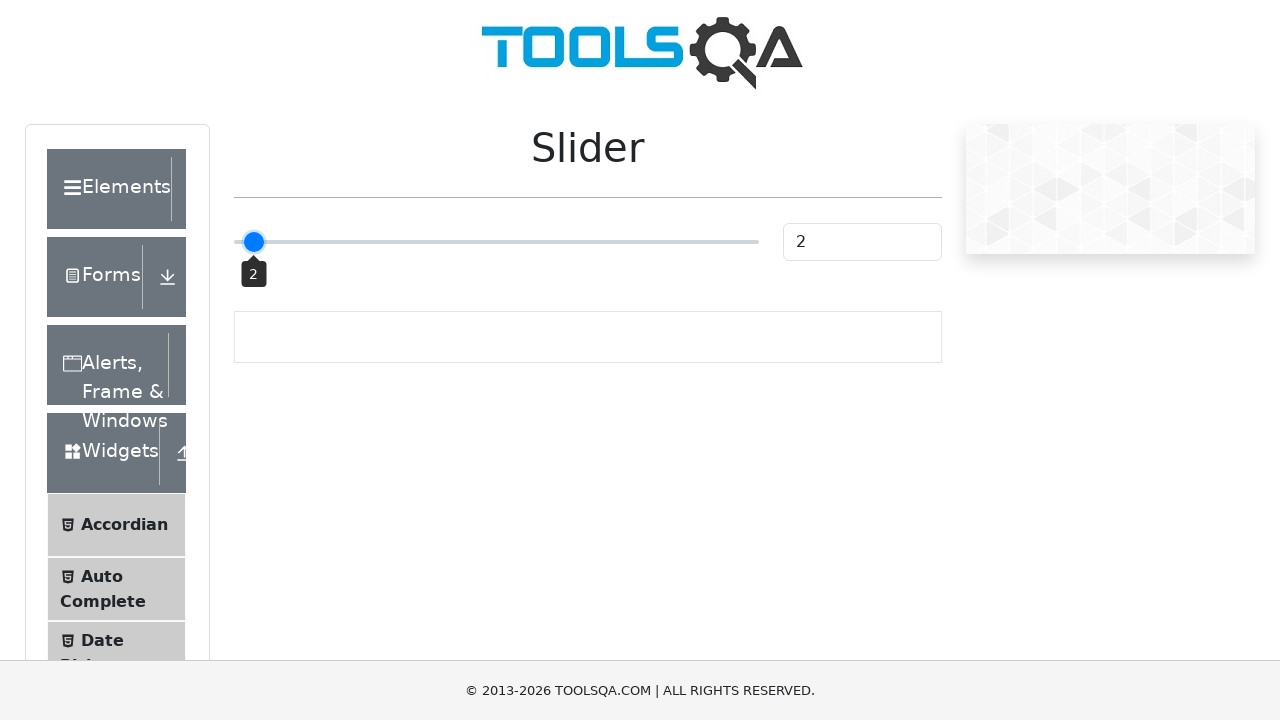

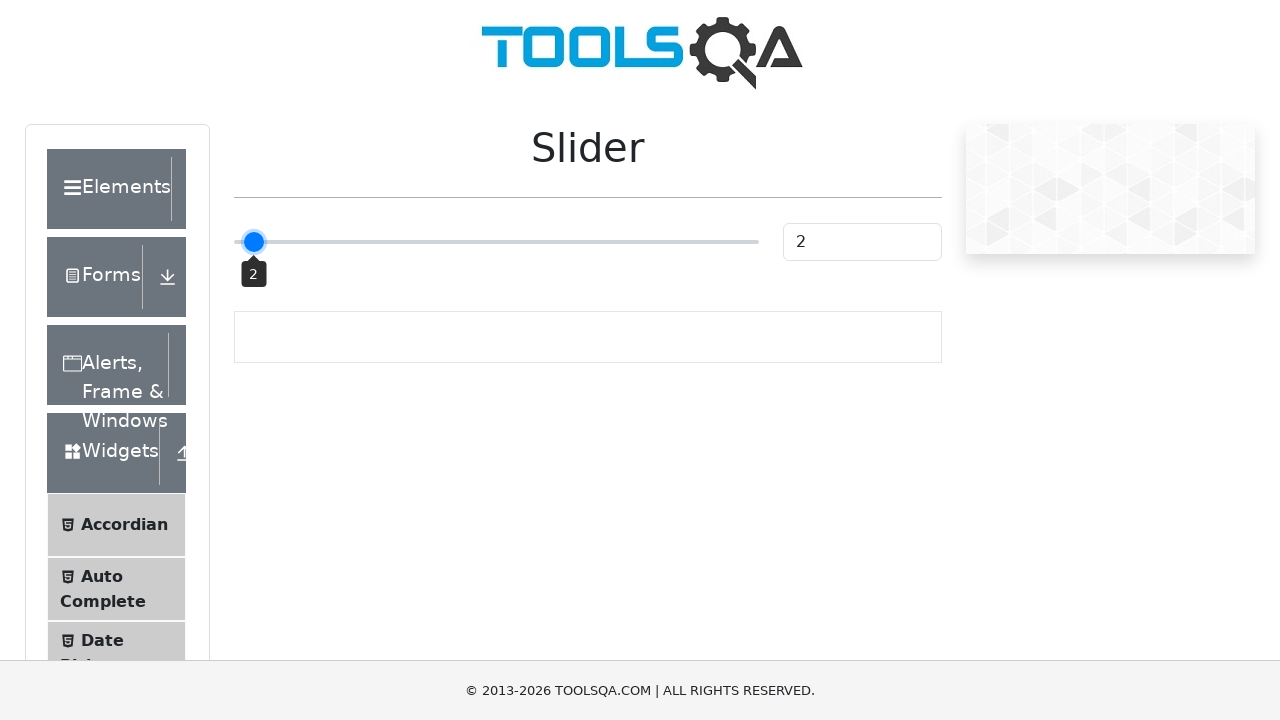